Tests basic JavaScript alert by clicking button, verifying alert text, and accepting the alert

Starting URL: https://the-internet.herokuapp.com/javascript_alerts

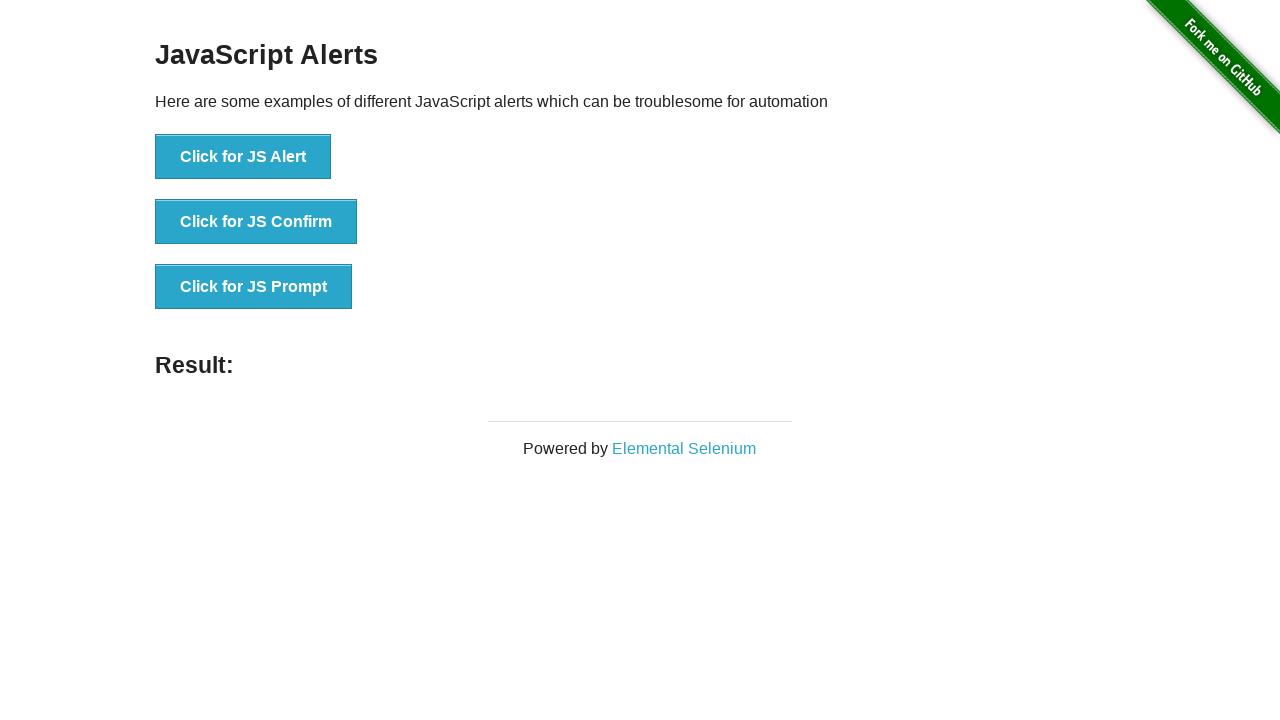

Clicked button to trigger JavaScript alert at (243, 157) on #content > div > ul > li:nth-child(1) > button
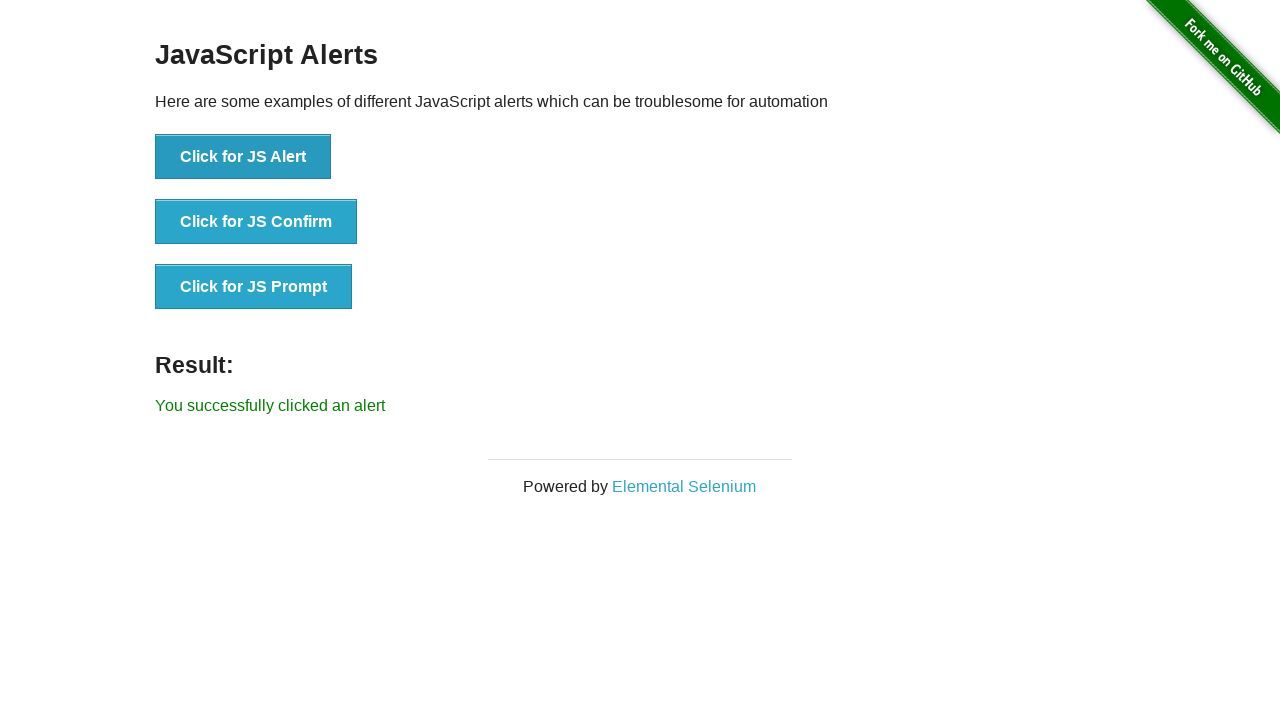

Set up dialog handler to accept alert
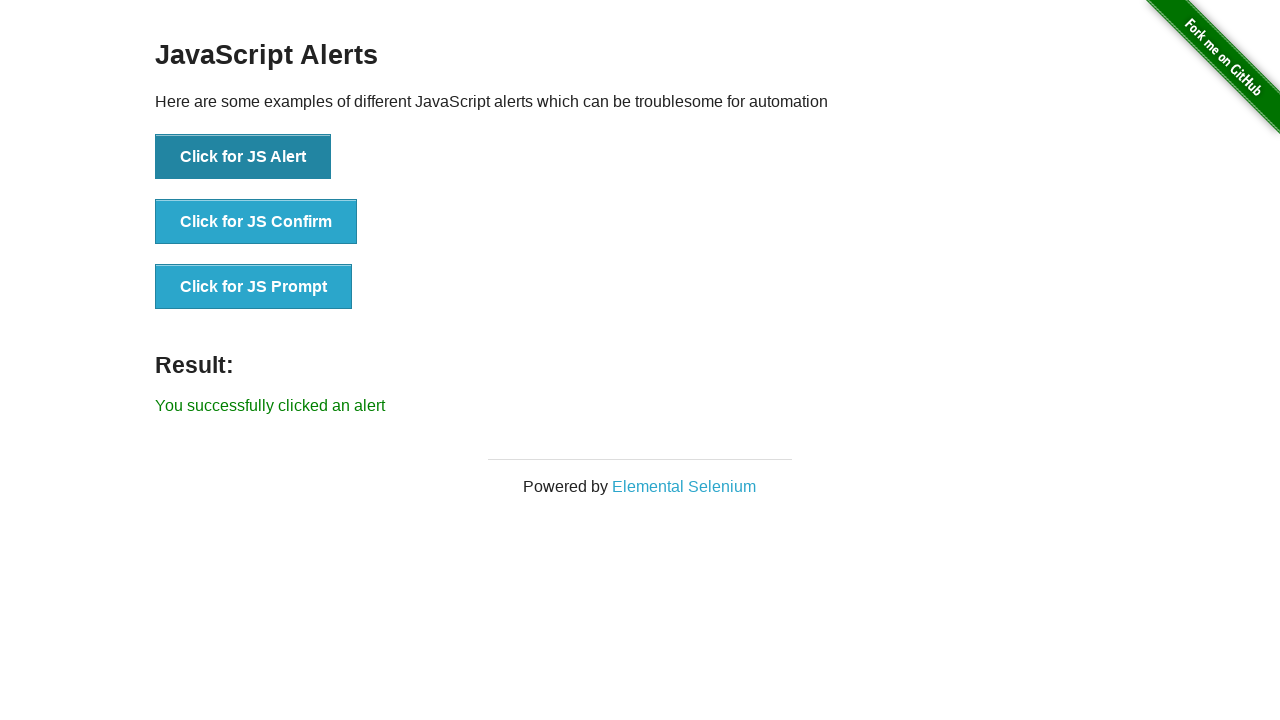

Alert accepted and result text appeared
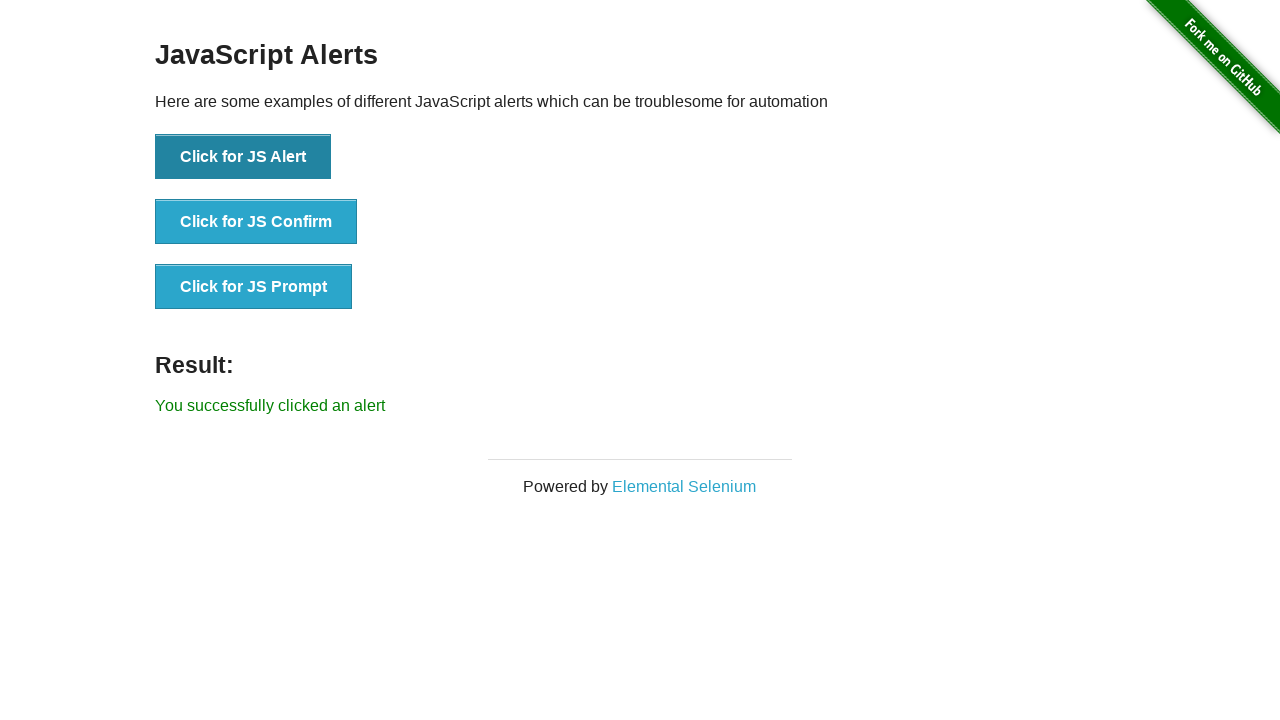

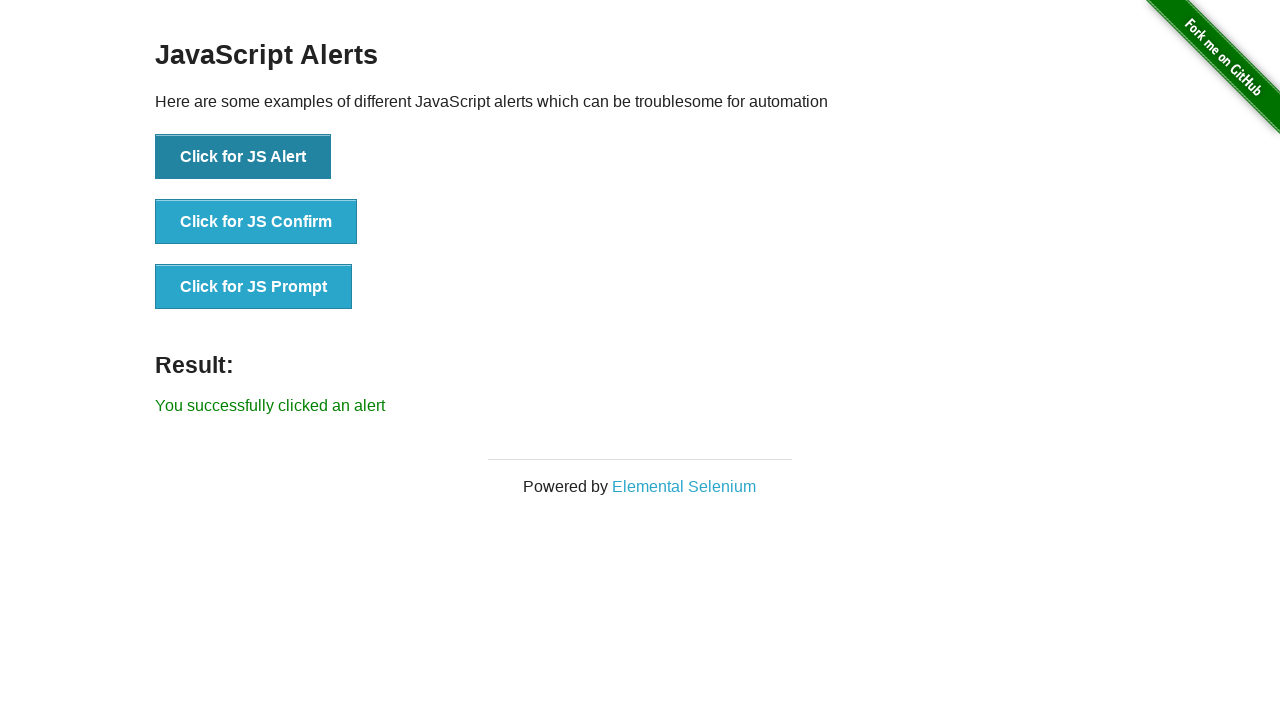